Tests tab handling by clicking a link that opens a new window and verifying the new page

Starting URL: https://the-internet.herokuapp.com/windows

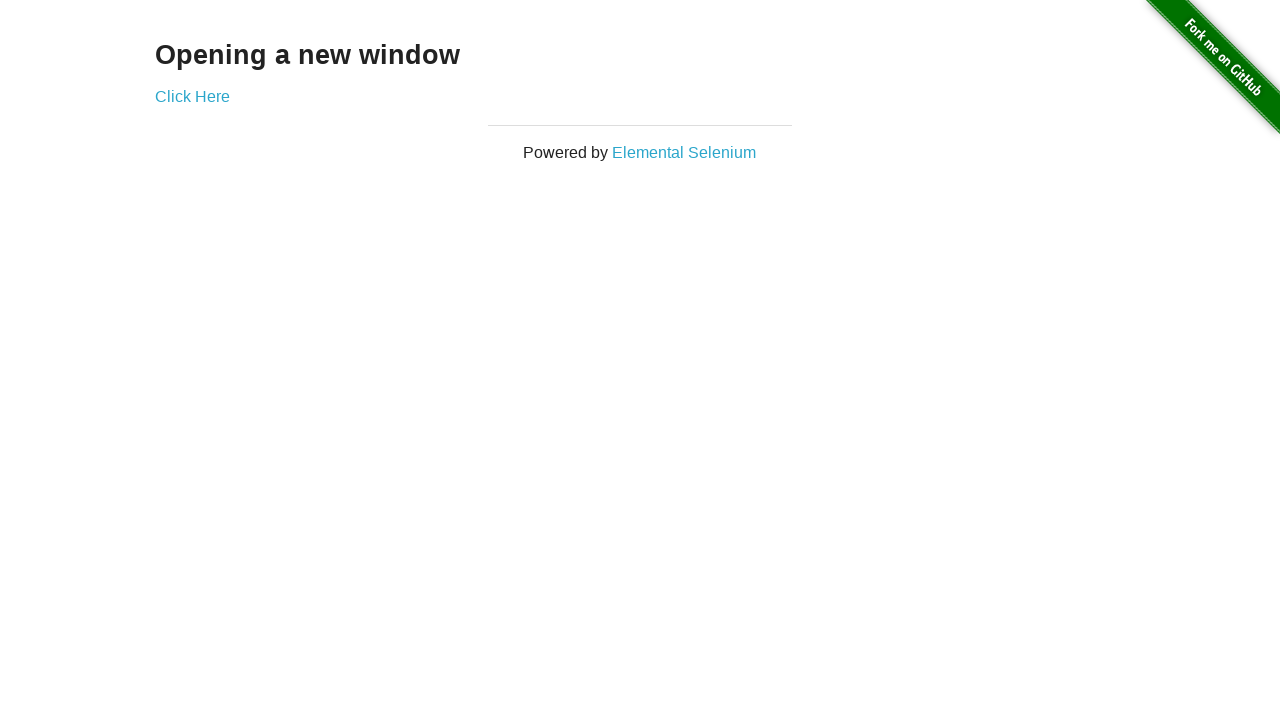

Clicked 'Click Here' link to open new window at (192, 96) on internal:text="Click Here"i
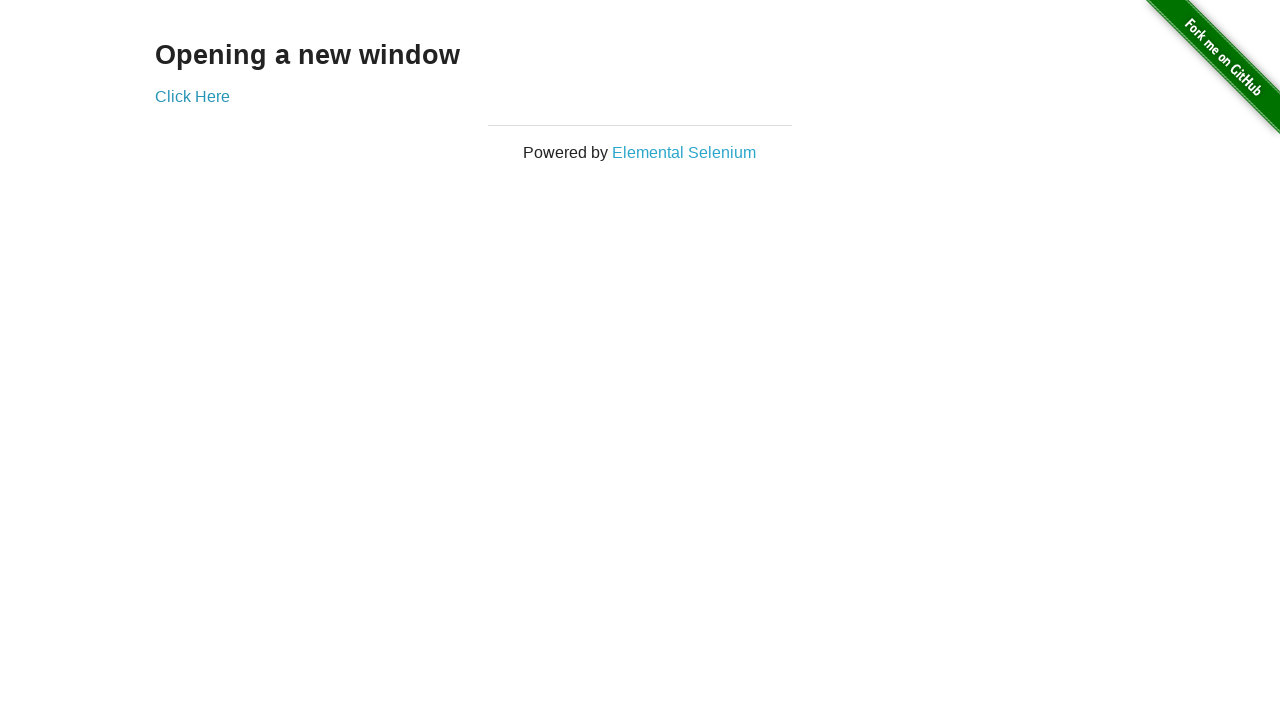

Captured new page from window open event
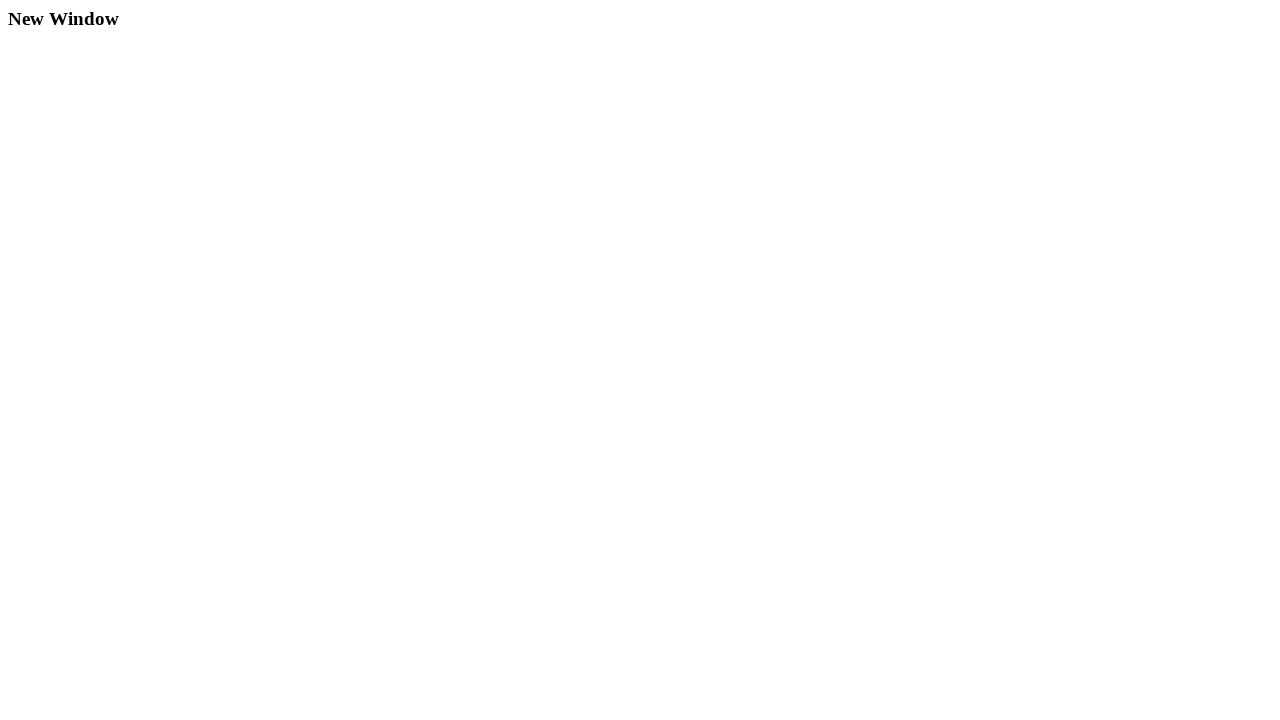

New page finished loading
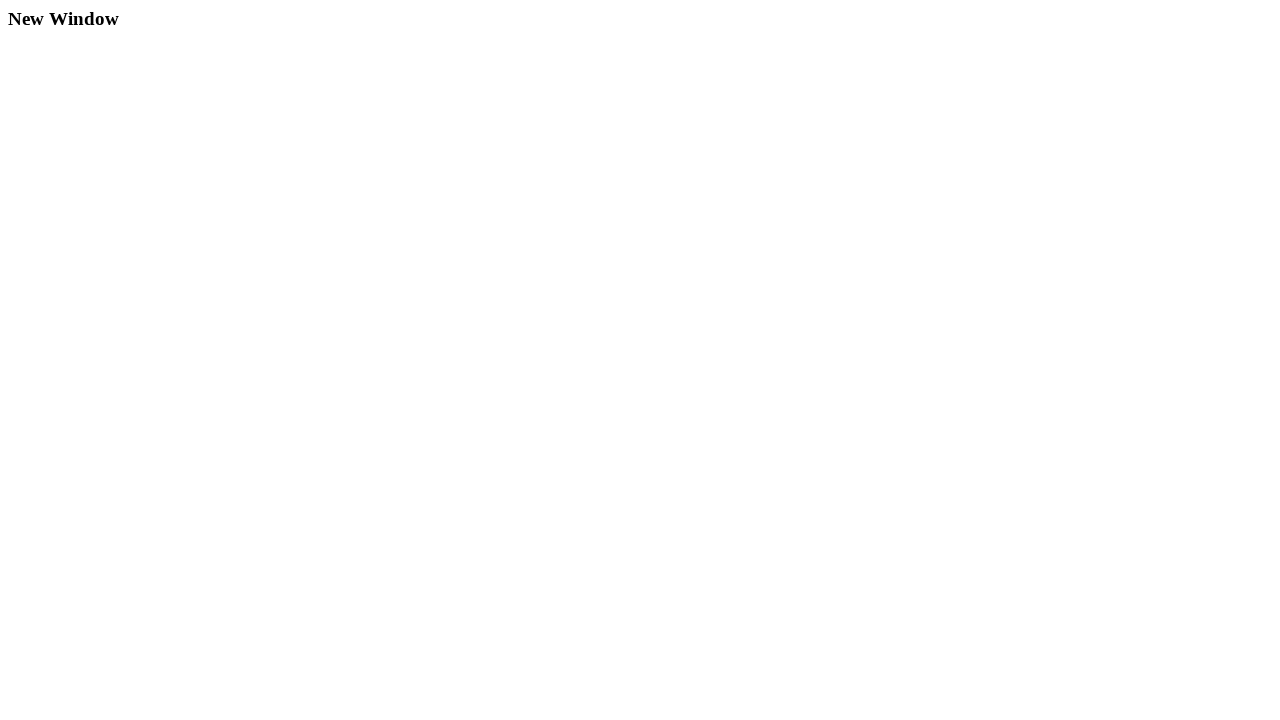

Closed the new page
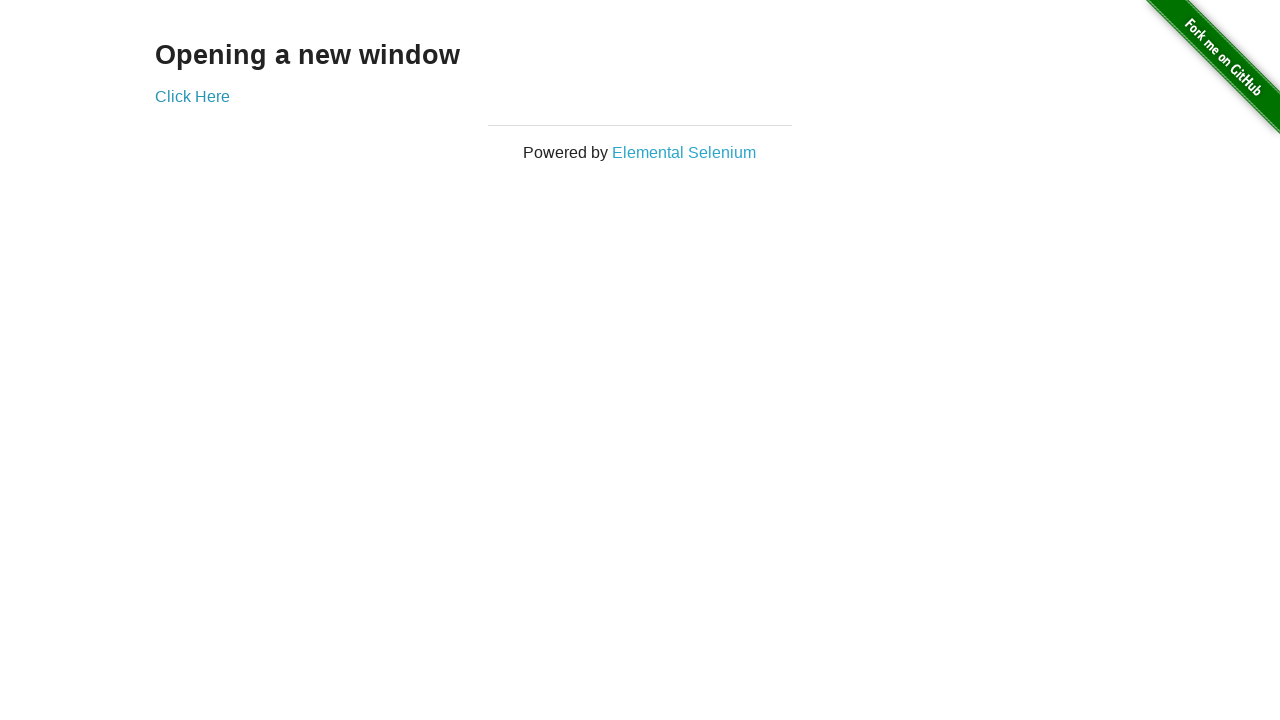

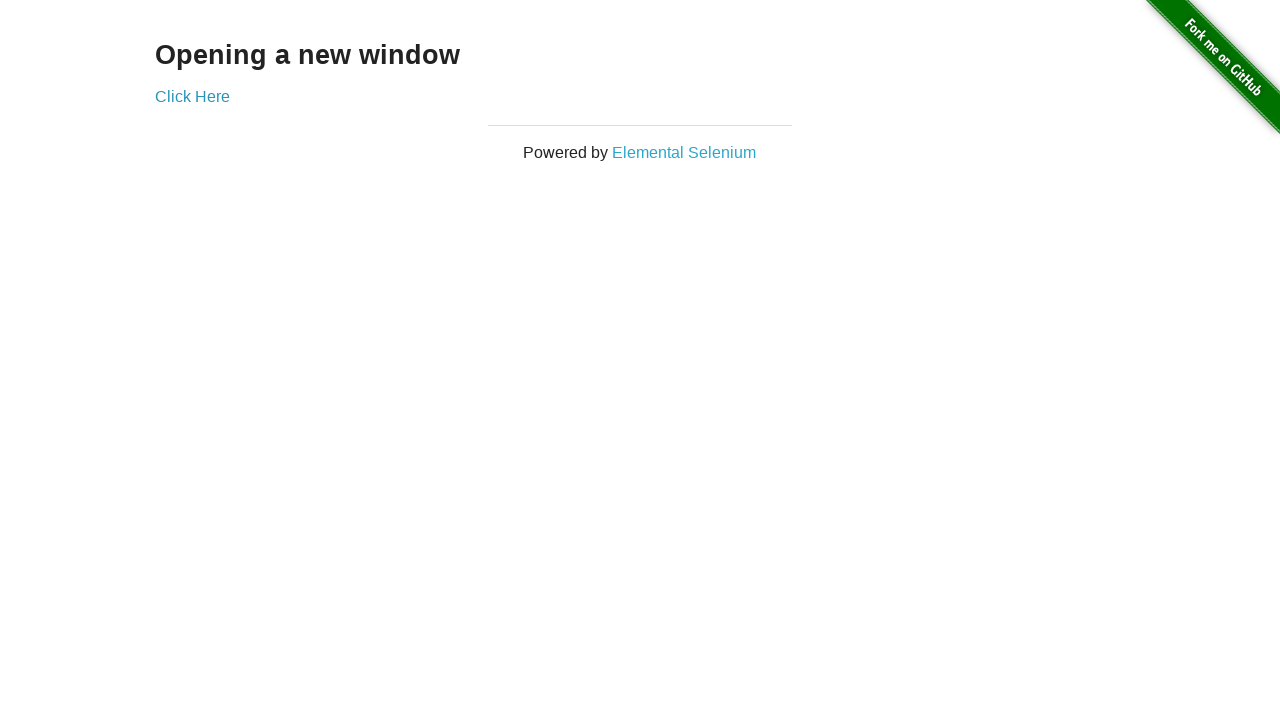